Clicks a radio button and selects an option from a dropdown menu

Starting URL: https://dgotlieb.github.io/Controllers/

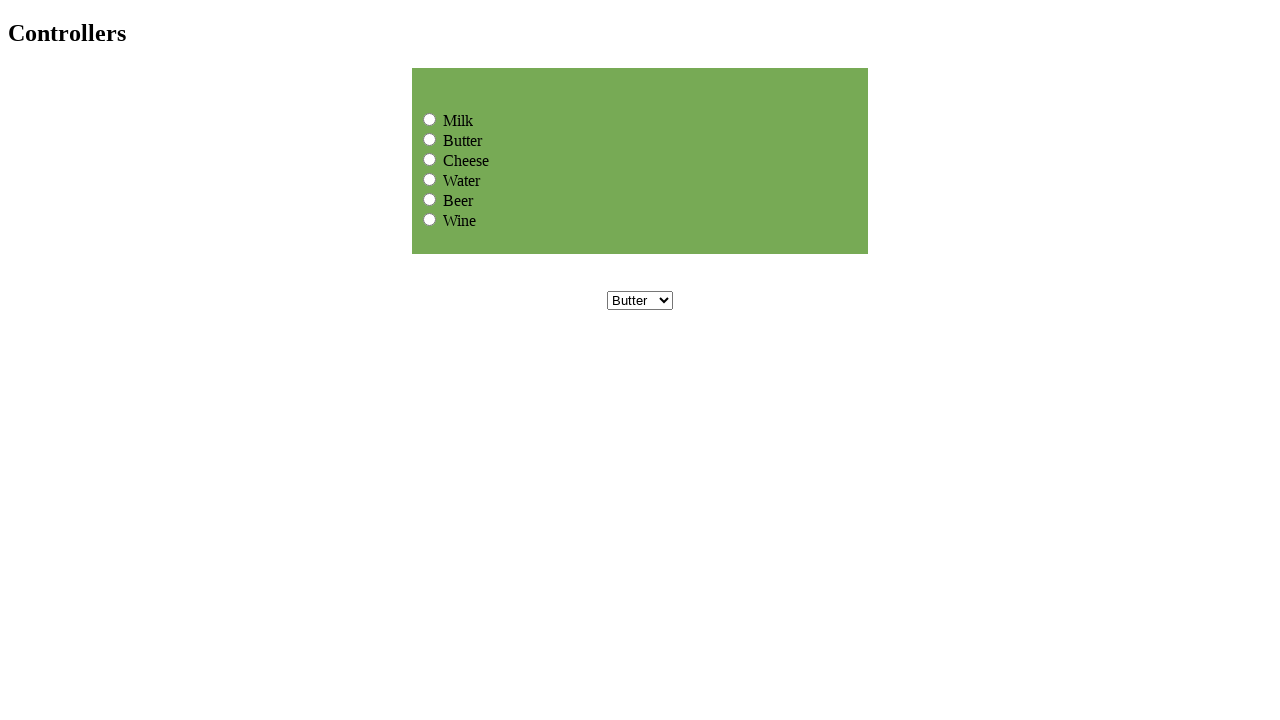

Clicked radio button with name 'group1' at (430, 119) on input[name='group1']
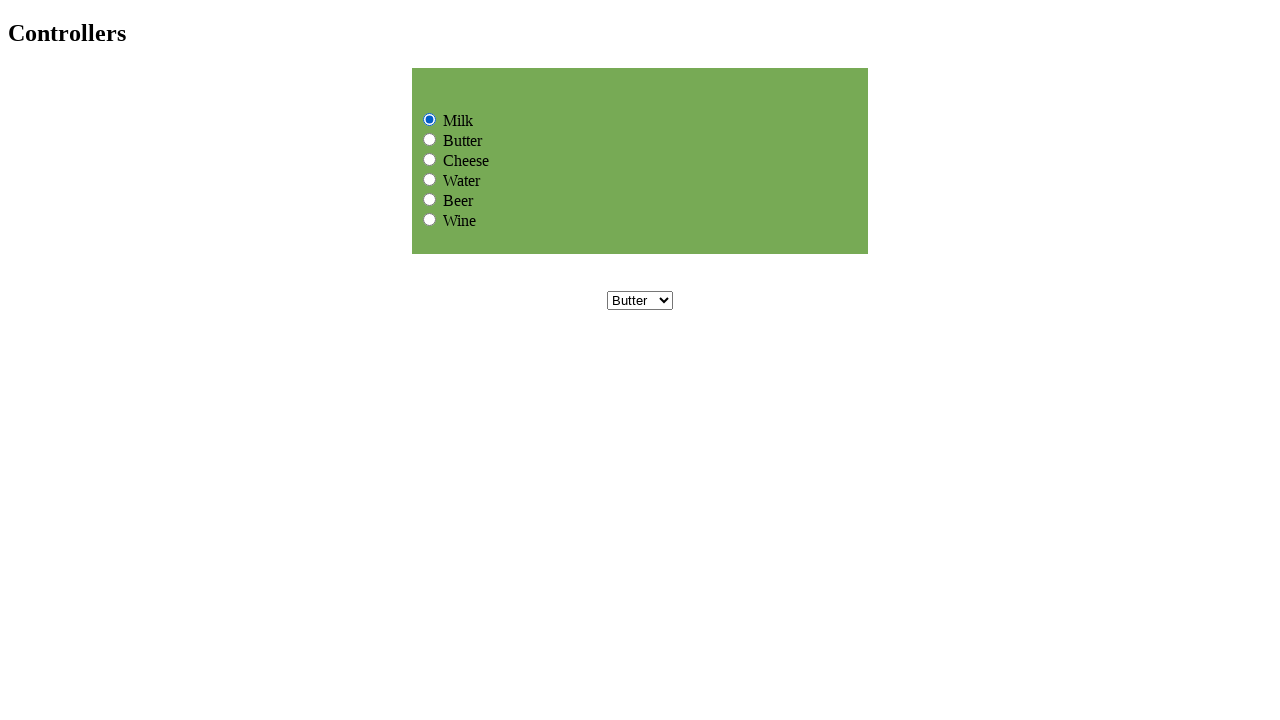

Located dropdown menu with name 'dropdownmenu'
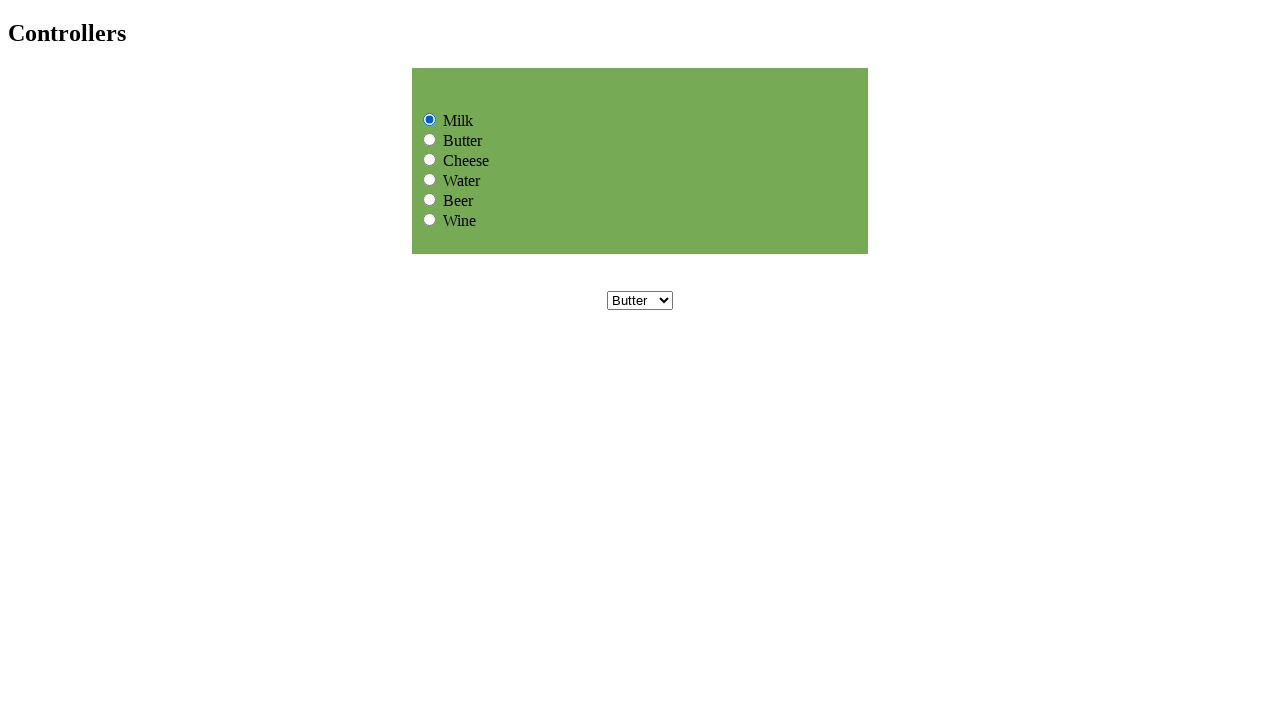

Selected option at index 1 from dropdown menu on select[name='dropdownmenu']
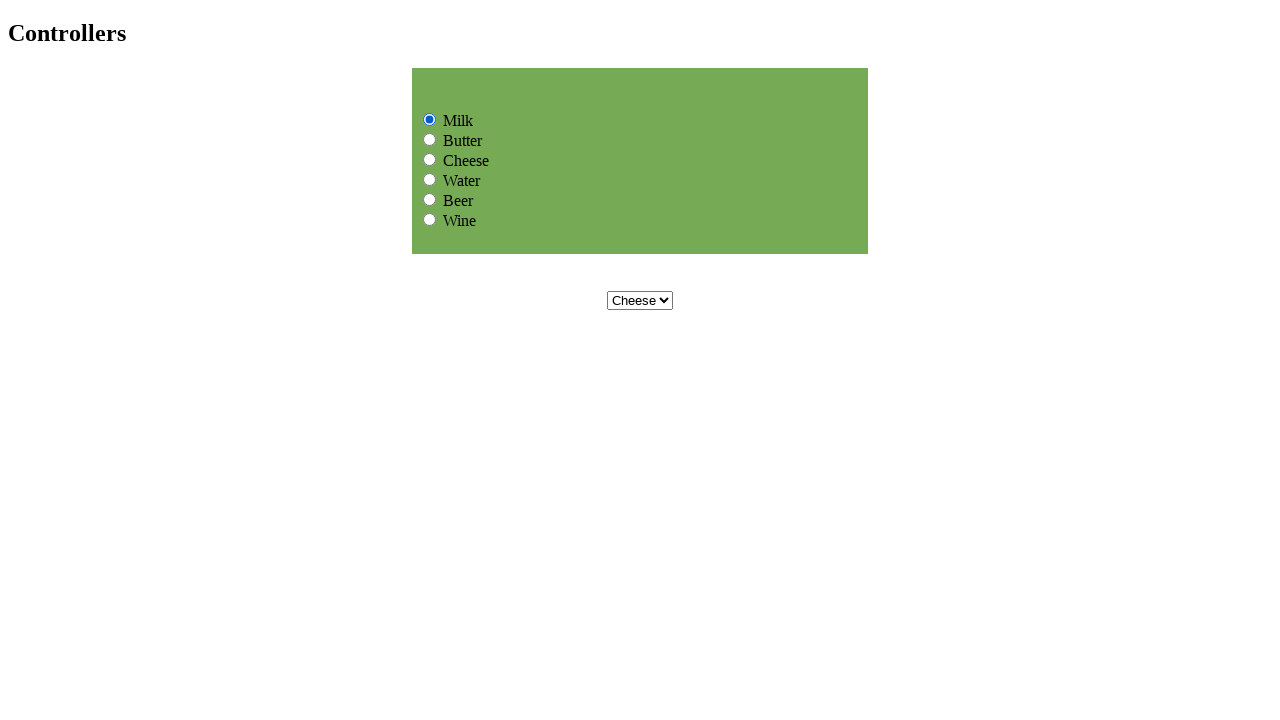

Retrieved all dropdown options
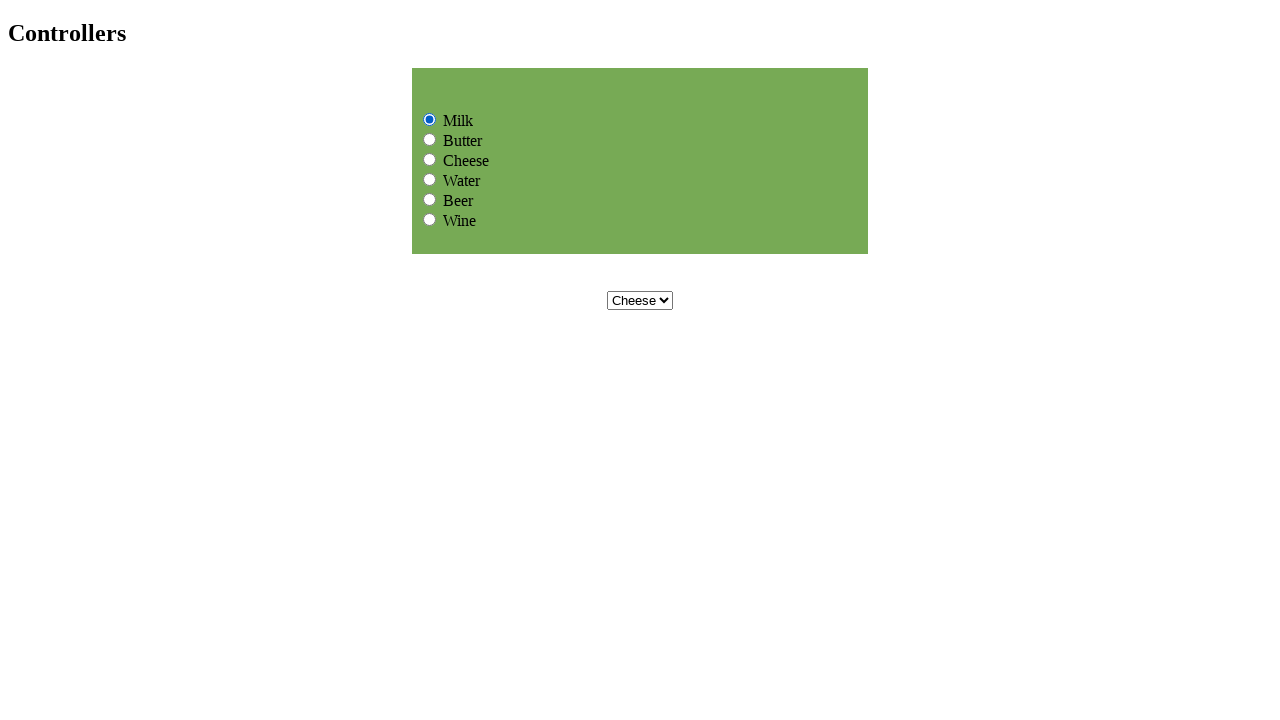

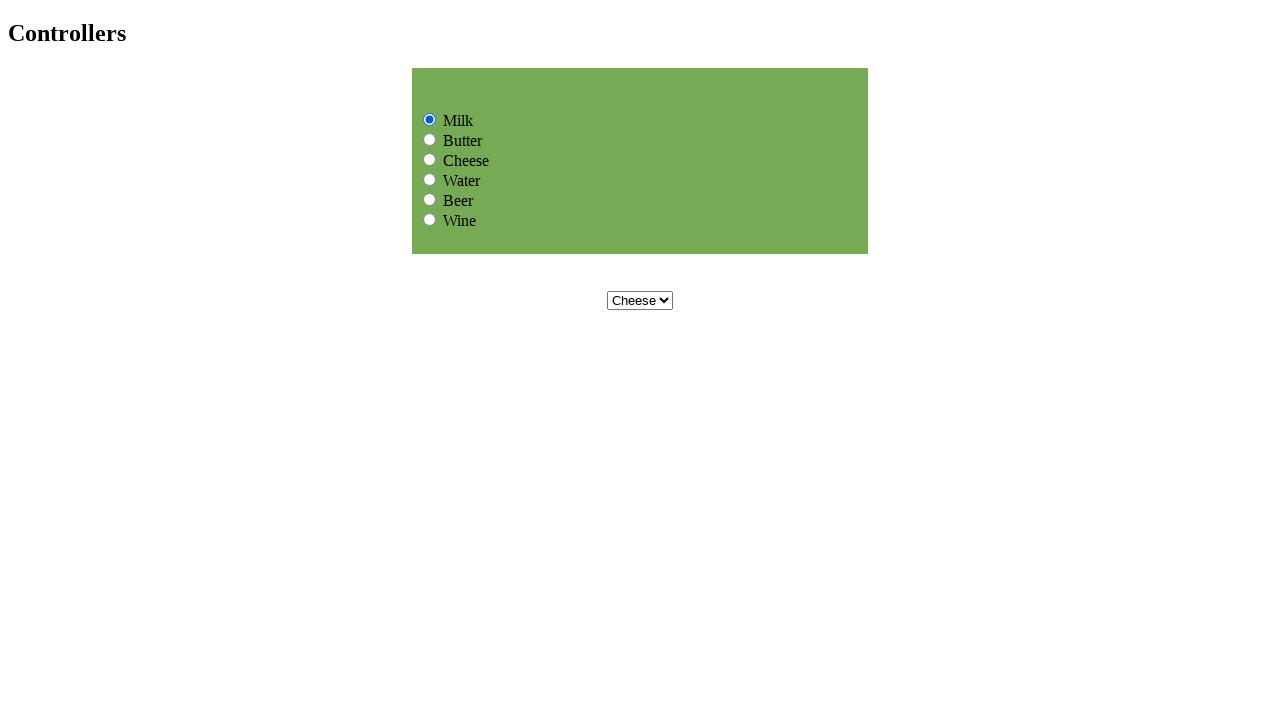